Tests the DemoQA homepage by navigating to it and clicking on the Elements header section to verify the navigation works correctly

Starting URL: https://demoqa.com

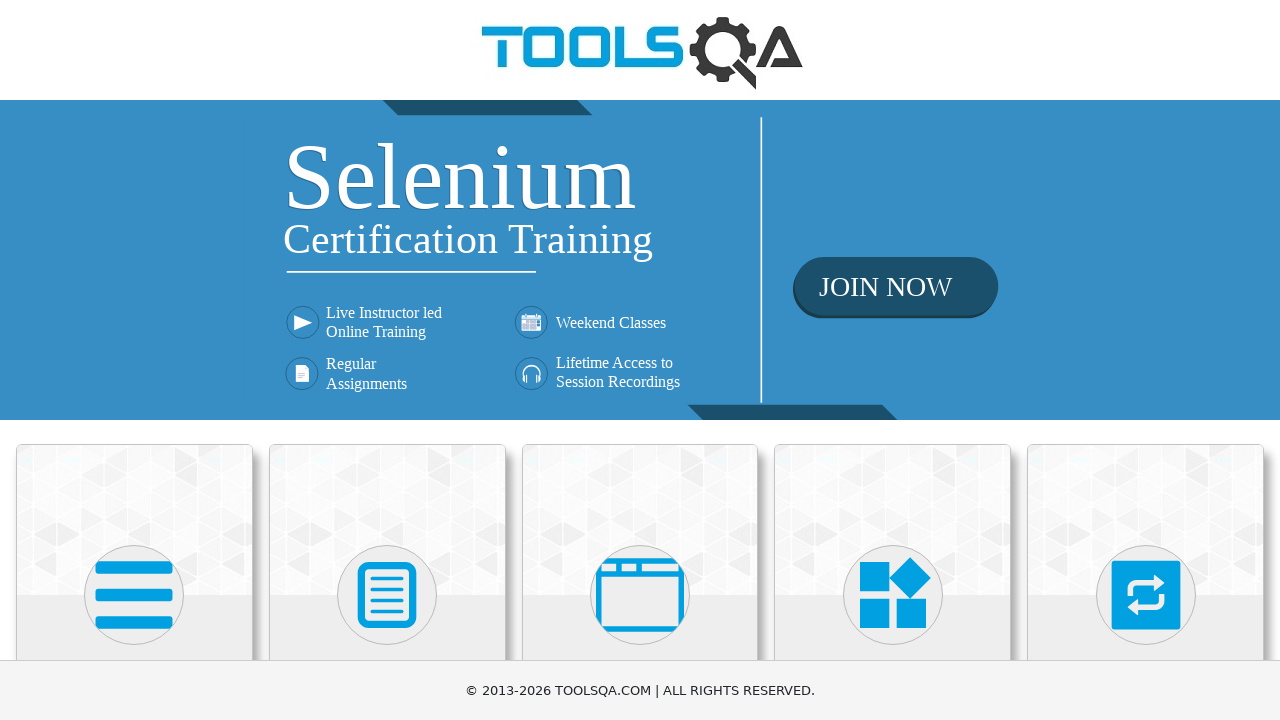

Navigated to DemoQA homepage
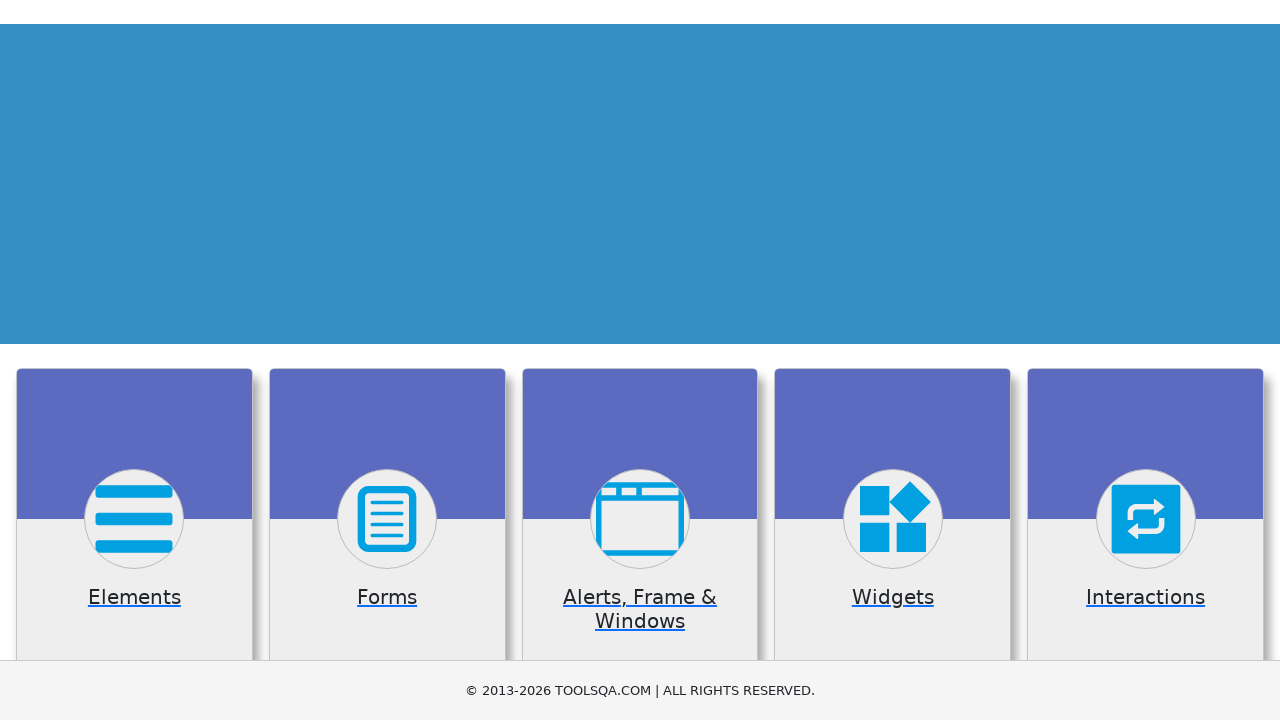

Clicked on Elements header section at (134, 360) on h5 >> internal:has-text="Elements"i
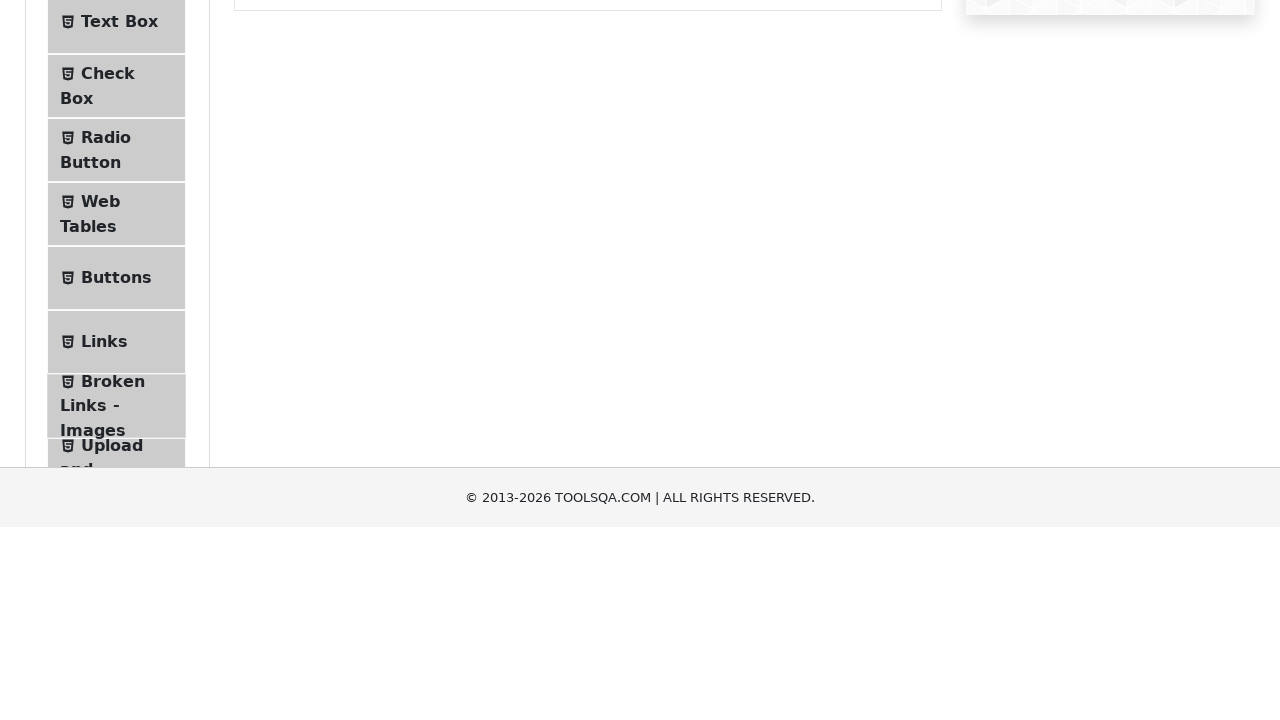

Elements page loaded and left panel appeared
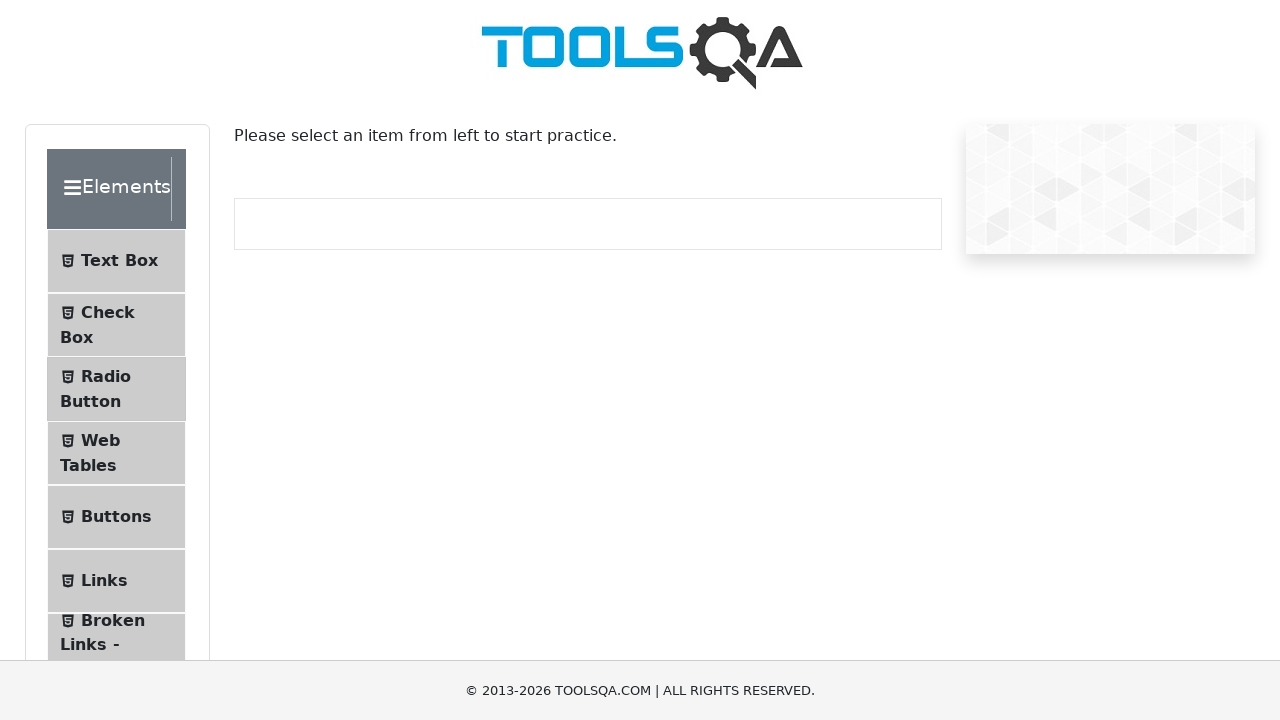

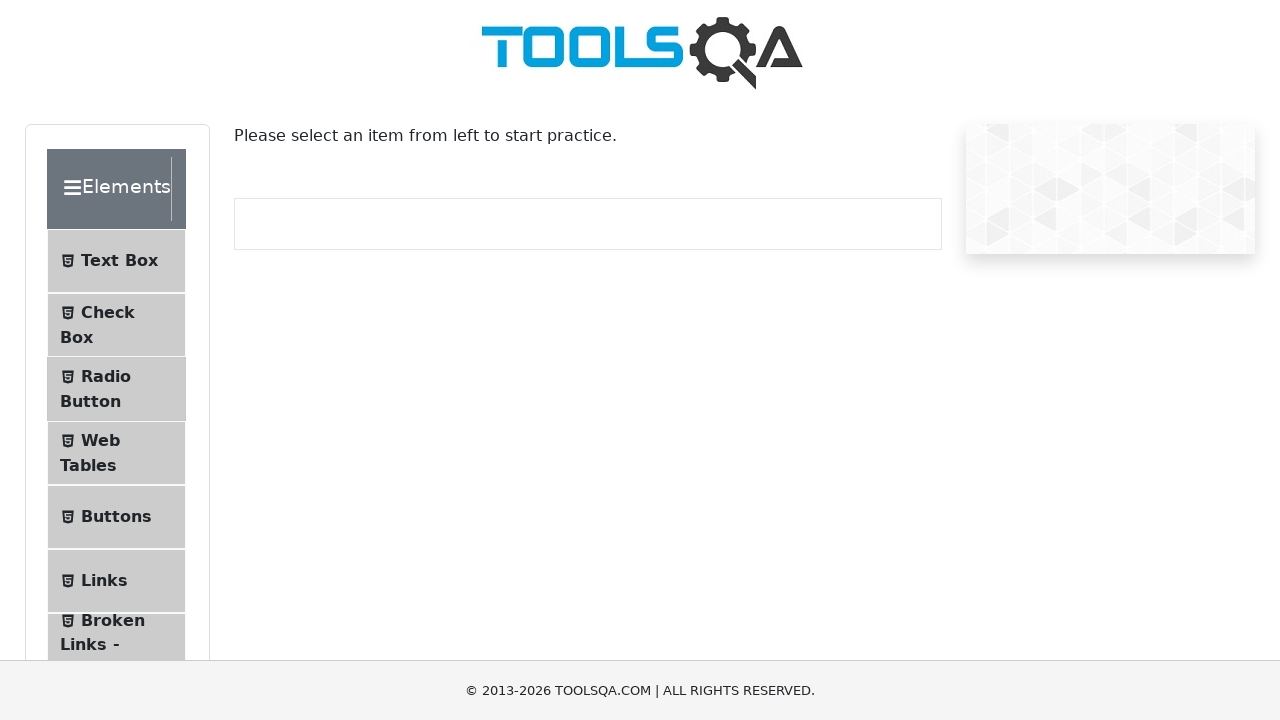